Tests JavaScript alert handling by clicking a button that triggers an alert and then accepting/dismissing the alert dialog

Starting URL: https://demoqa.com/alerts

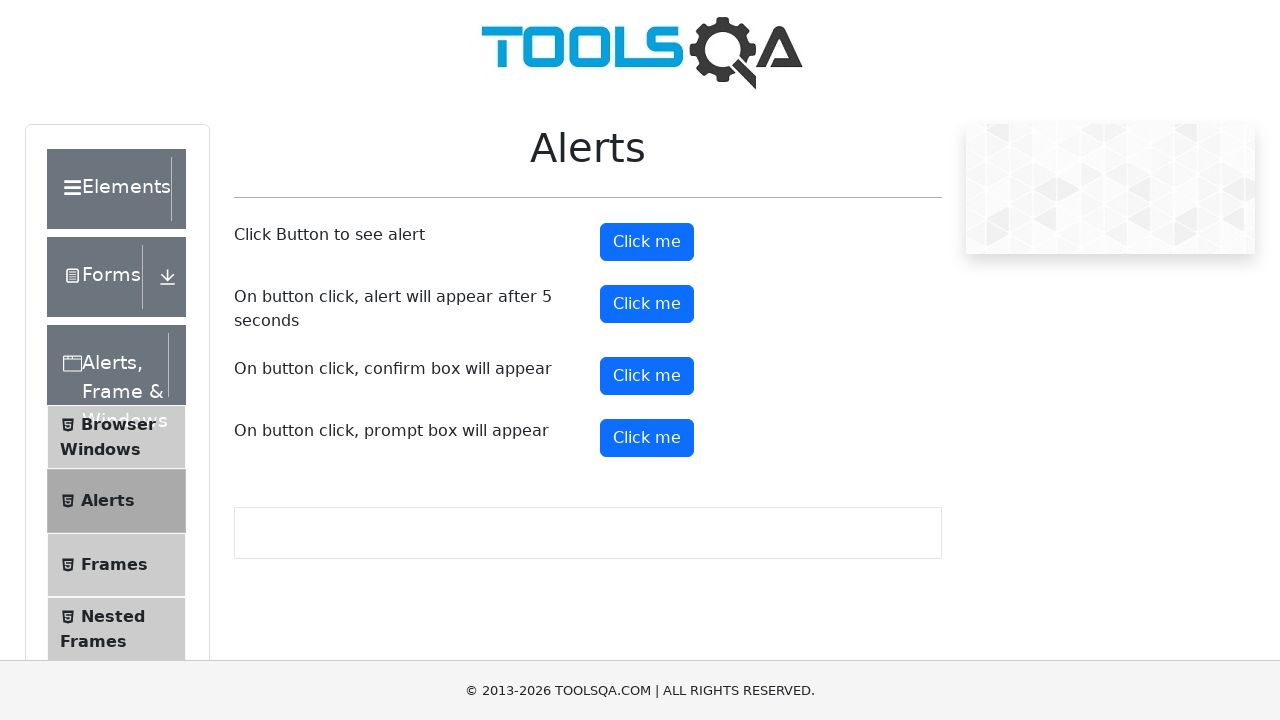

Clicked alert button to trigger JavaScript alert at (647, 242) on #alertButton
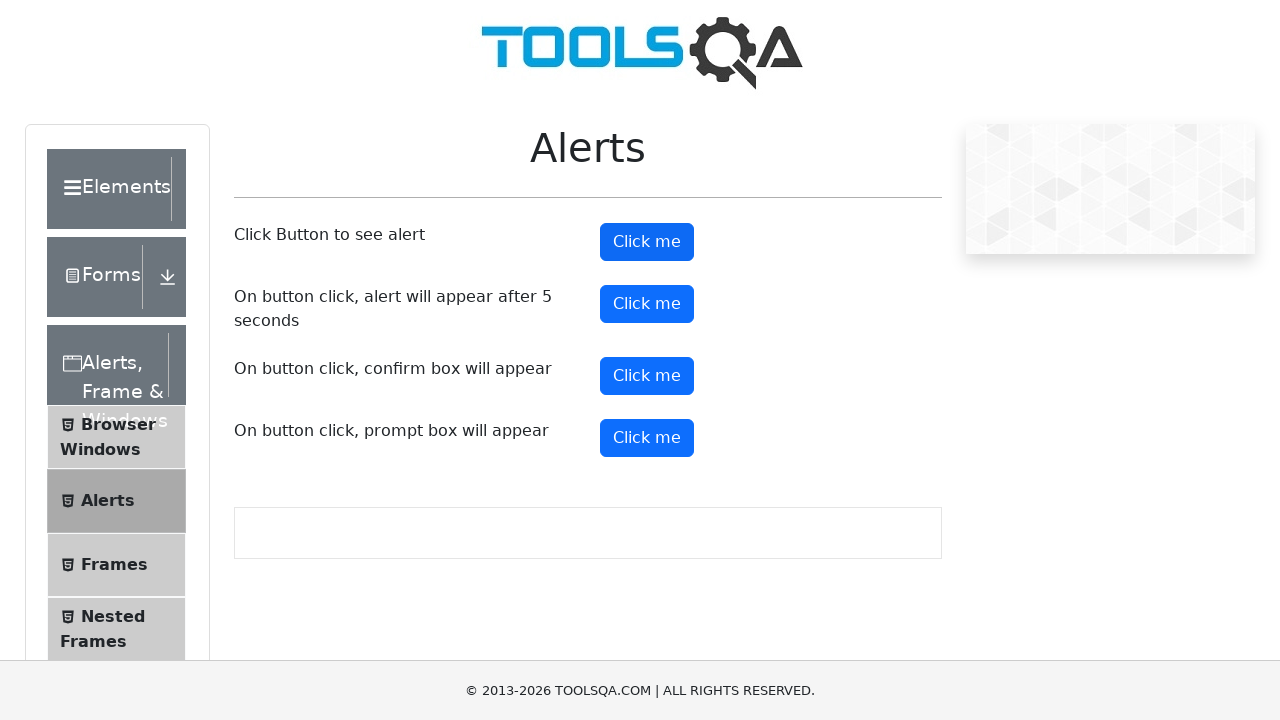

Registered dialog handler to accept alert
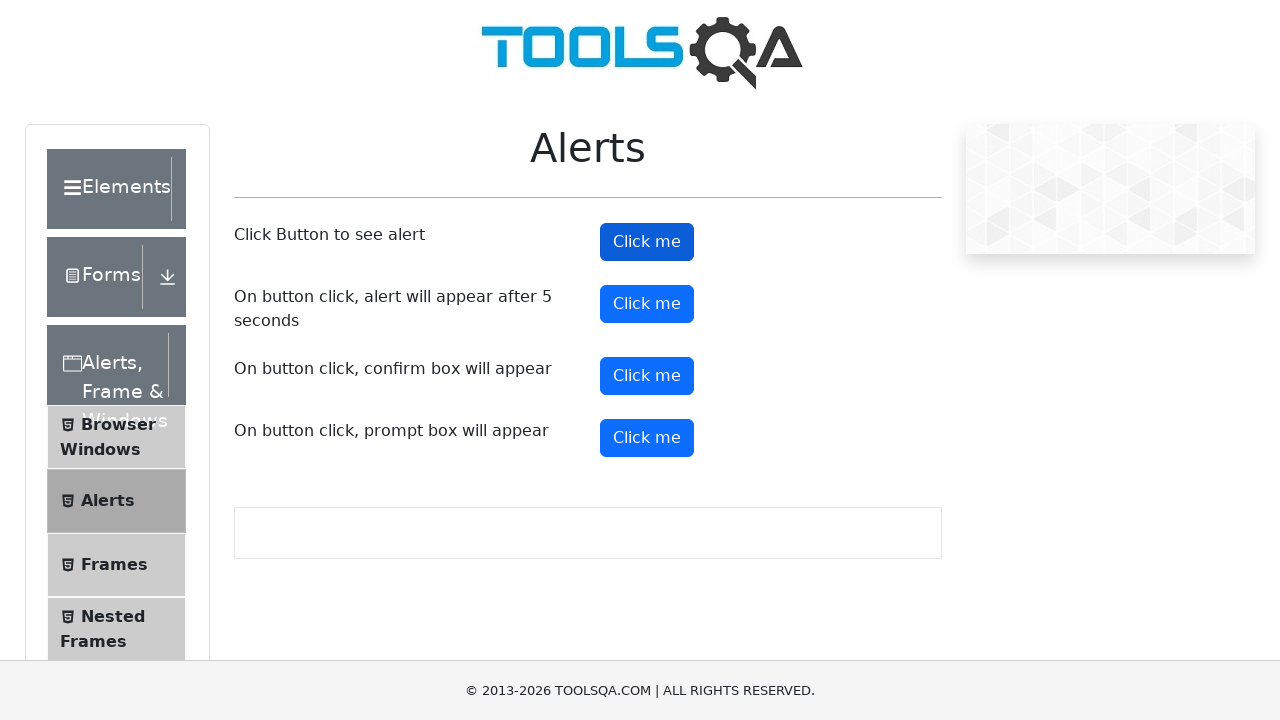

Waited 1000ms for alert processing to complete
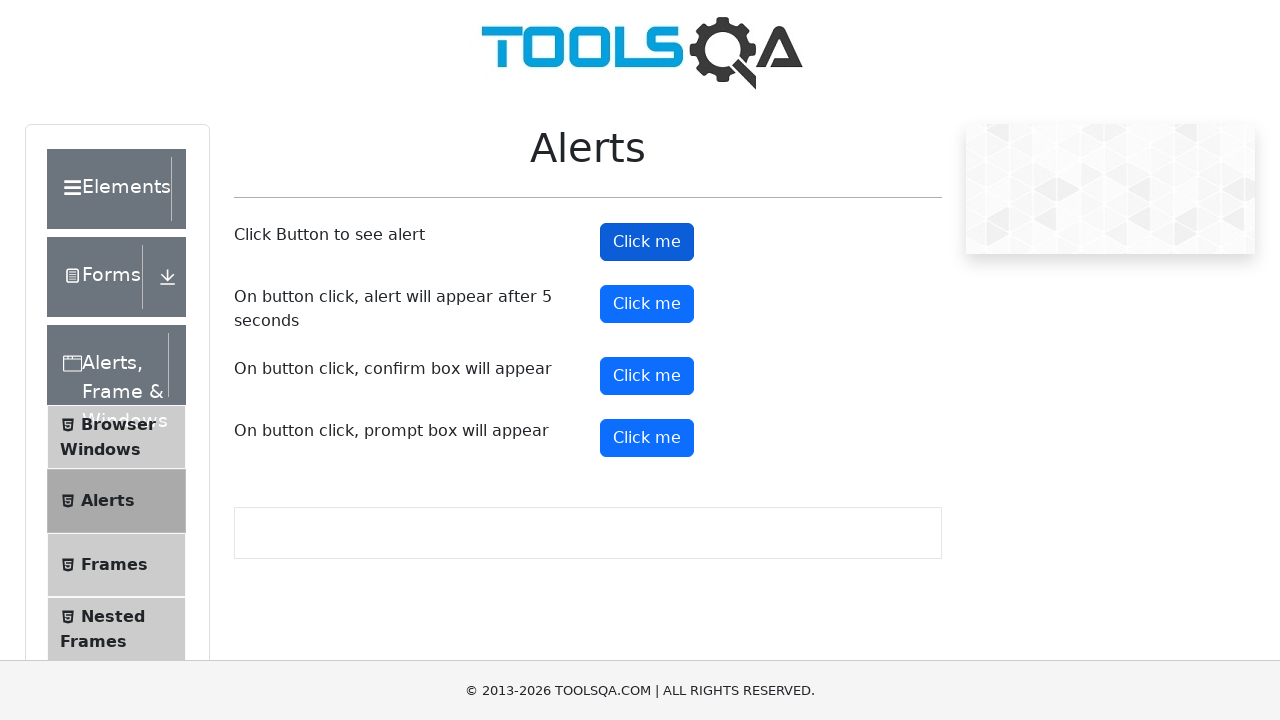

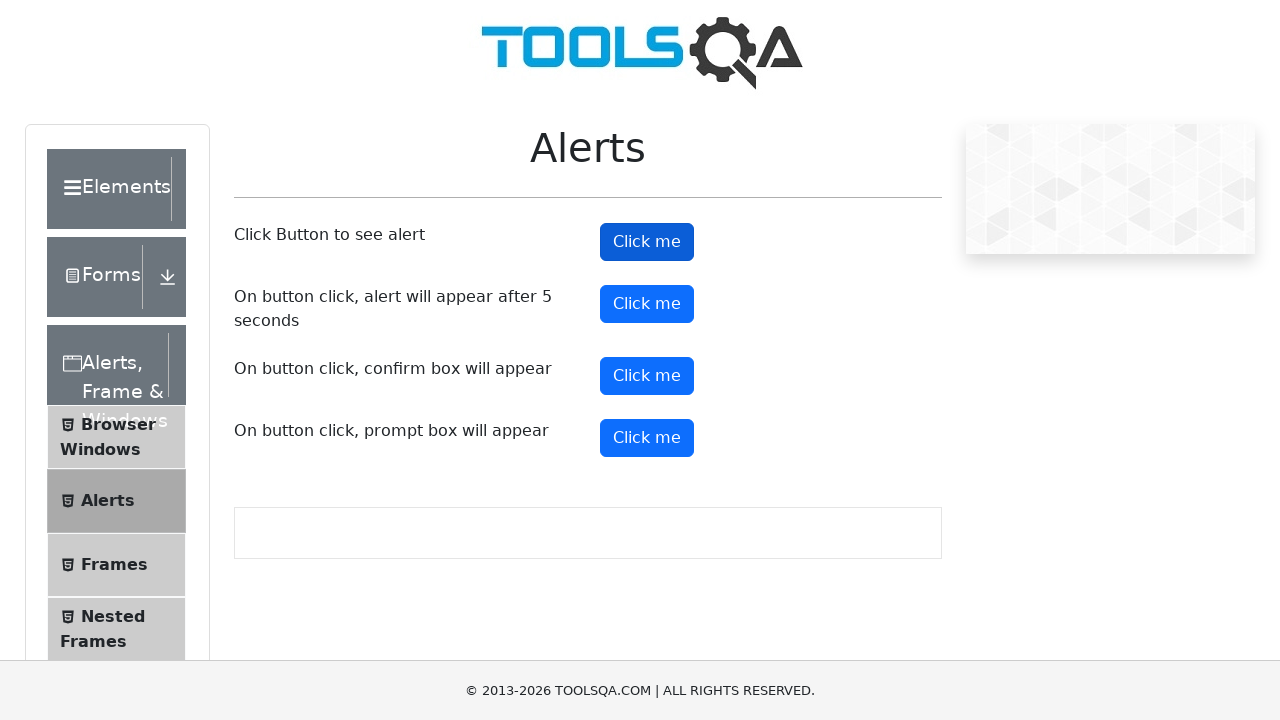